Tests collapsible FAQ/content elements on the privacy page by clicking through 6 collapse sections

Starting URL: https://www.shaberi.com/tw/privacy

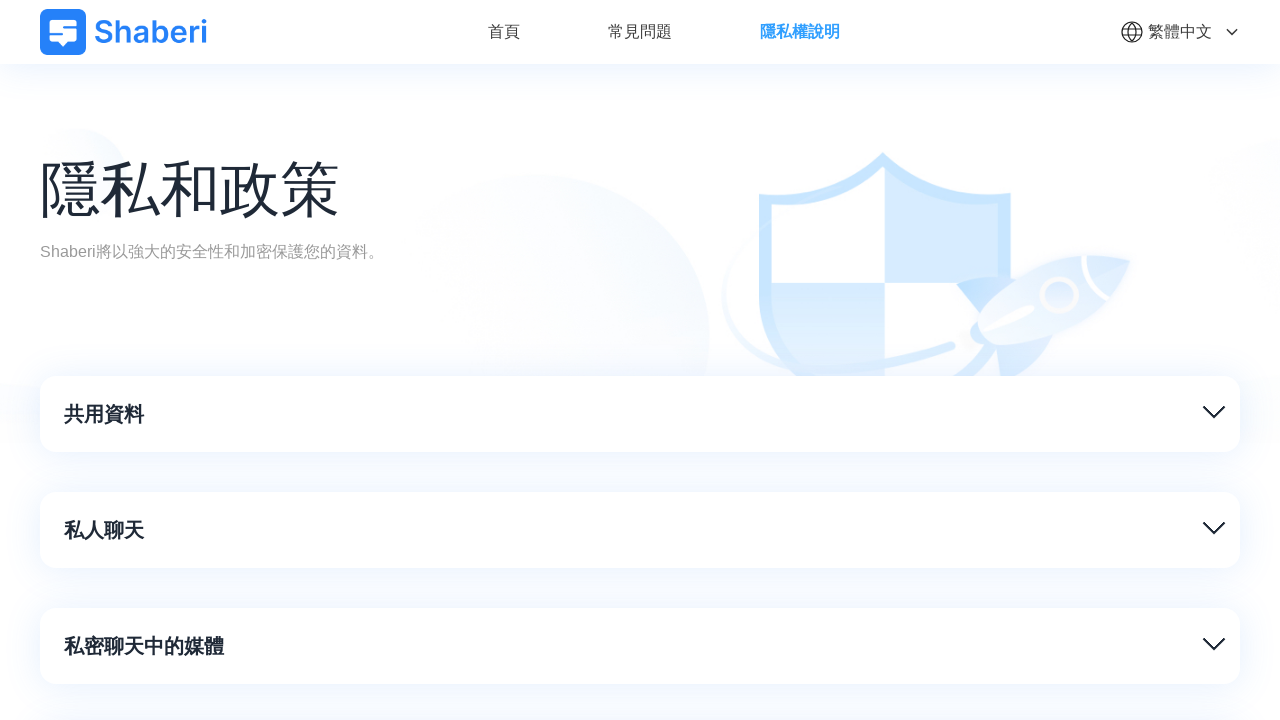

Clicked collapse header element 1 at (644, 414) on //*[@id="__layout"]/div/div[2]/div[1]/div[1]
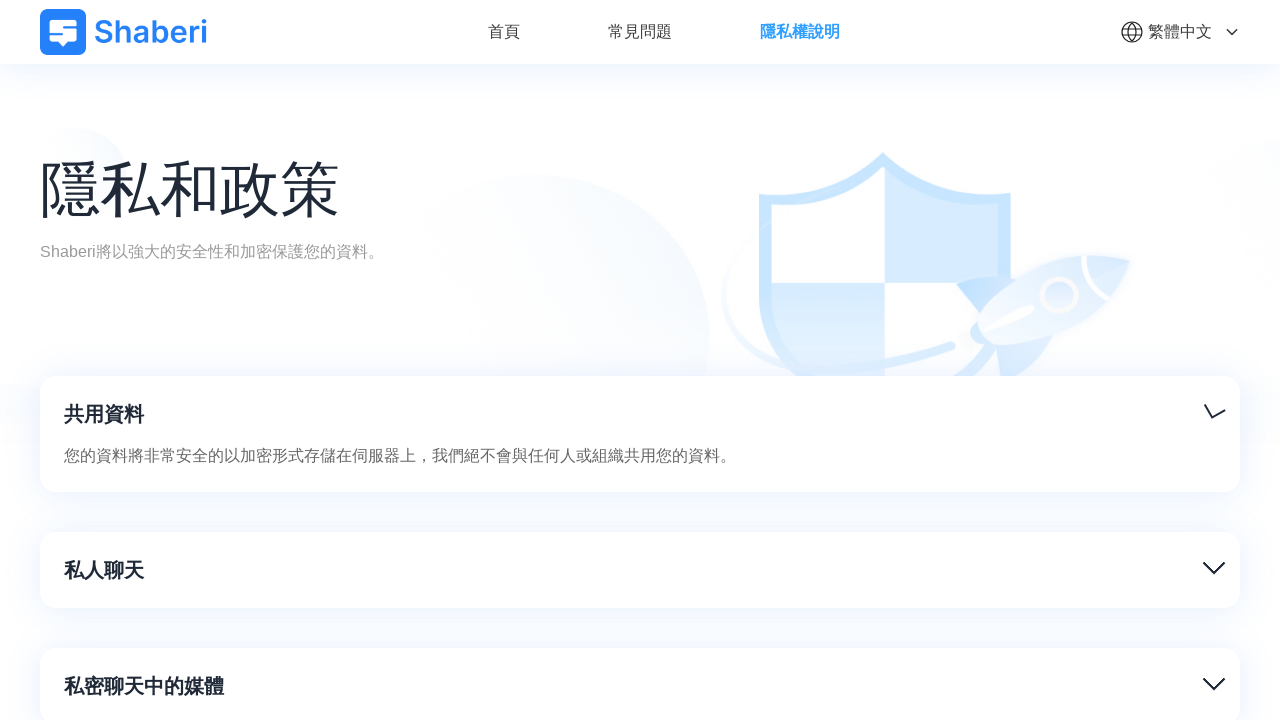

Waited 500ms for collapse animation on element 1
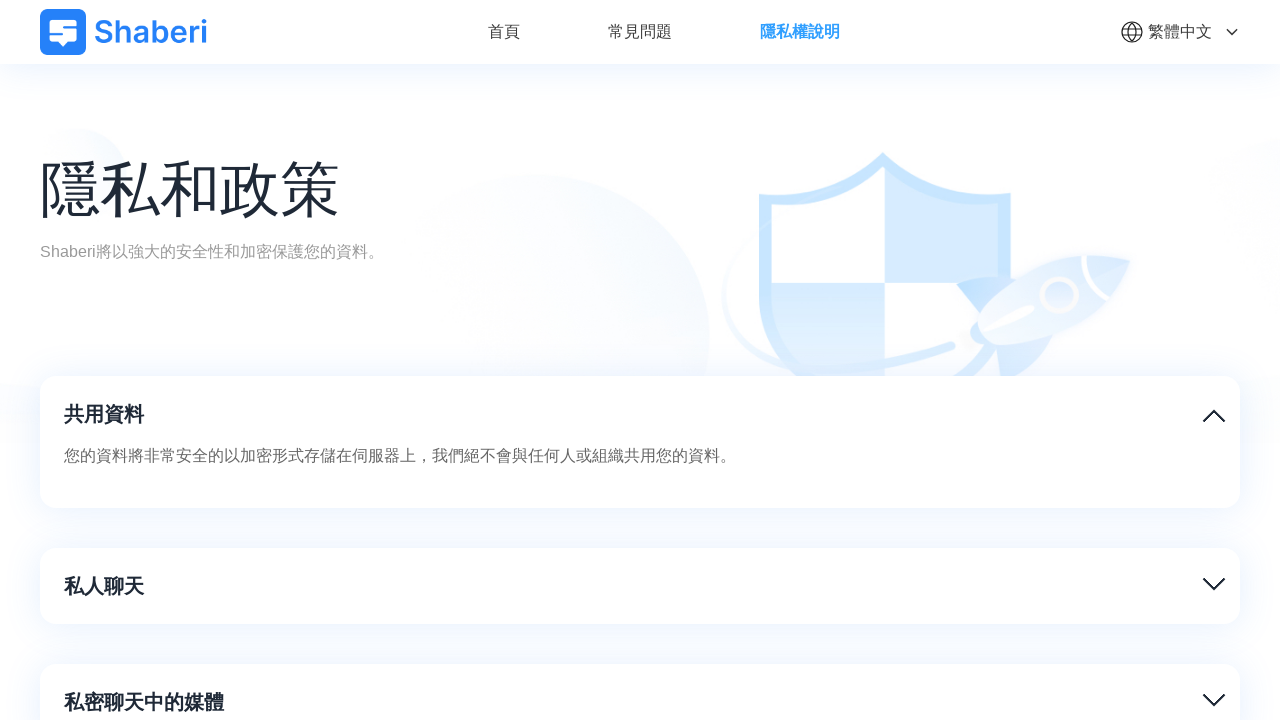

Clicked collapse header element 2 at (644, 586) on //*[@id="__layout"]/div/div[2]/div[2]/div[1]
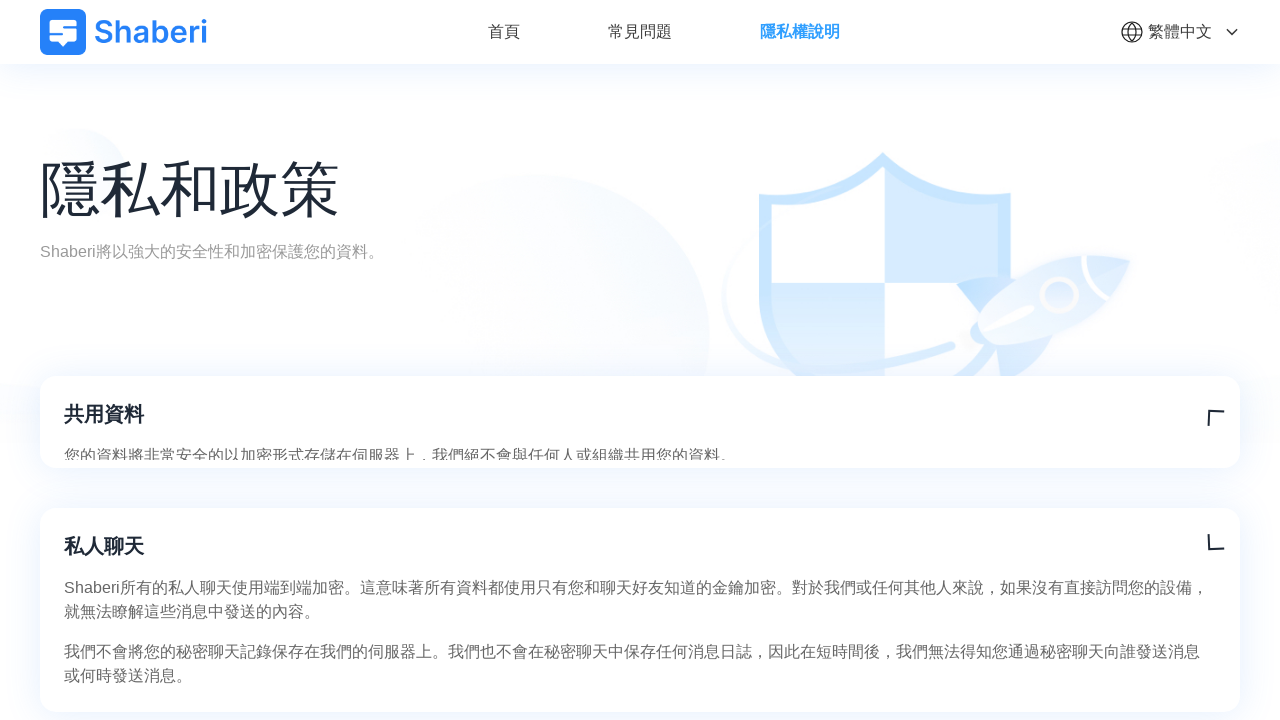

Waited 500ms for collapse animation on element 2
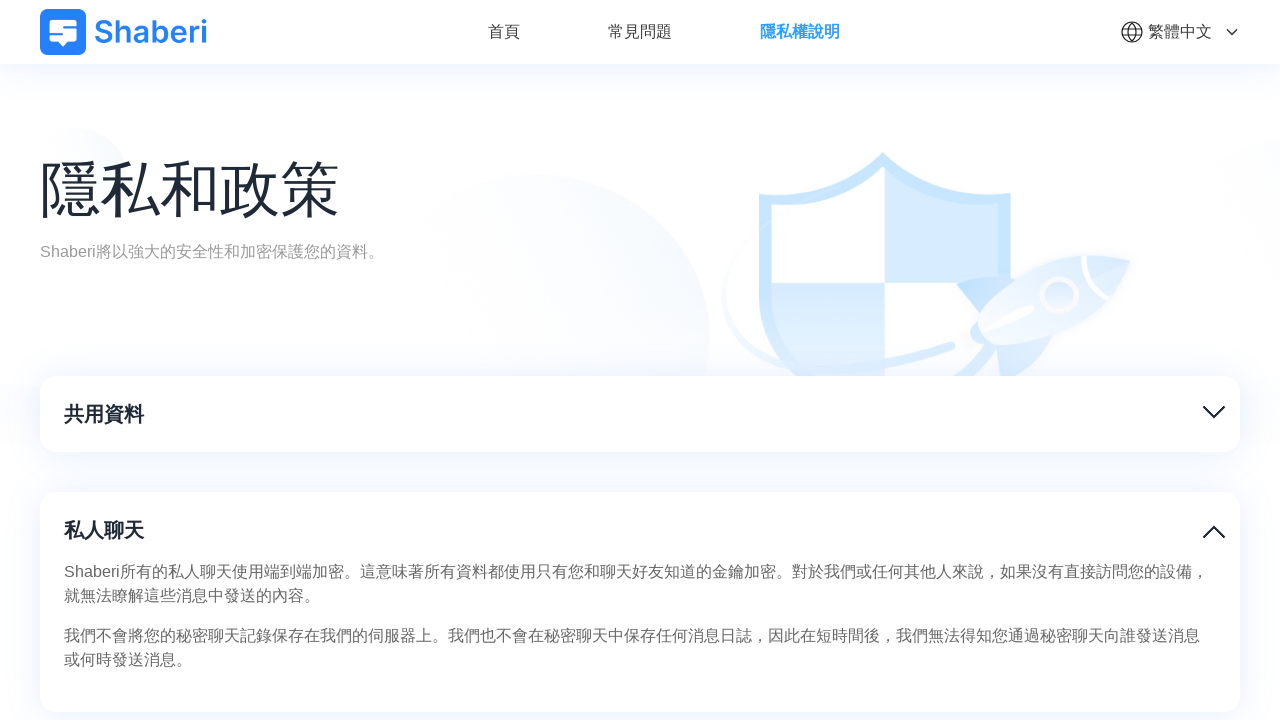

Clicked collapse header element 3 at (644, 360) on //*[@id="__layout"]/div/div[2]/div[3]/div[1]
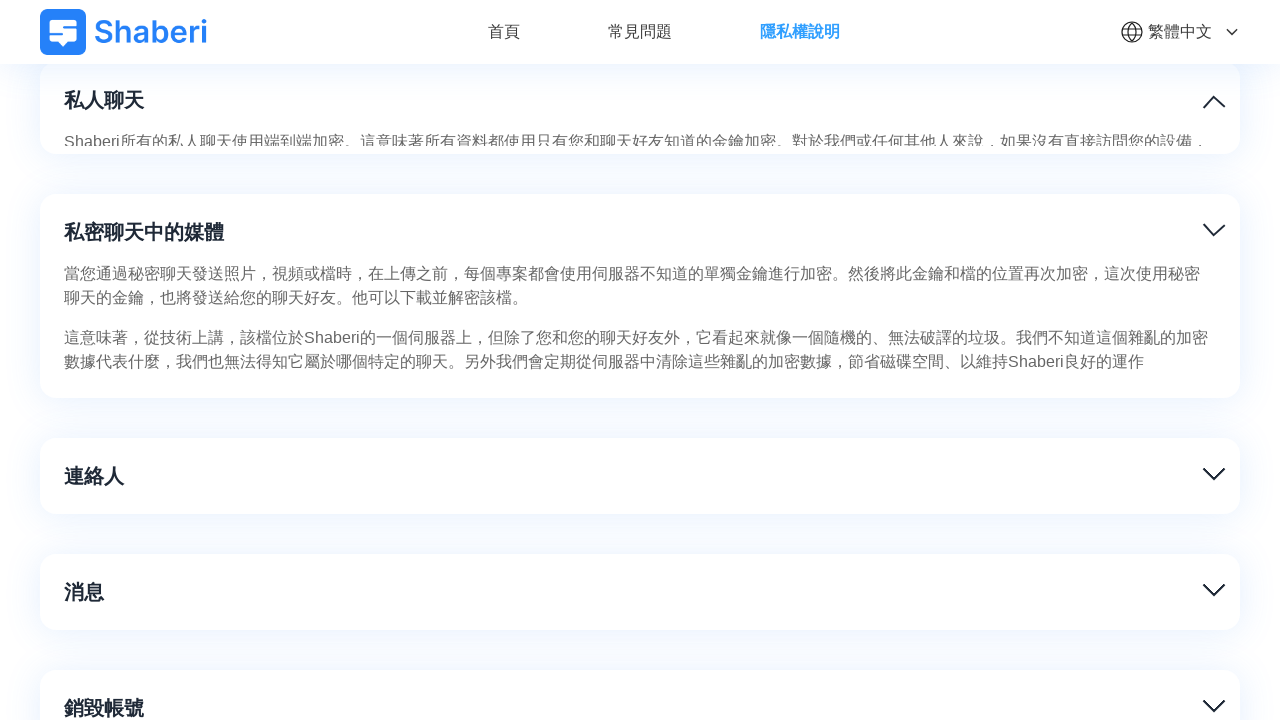

Waited 500ms for collapse animation on element 3
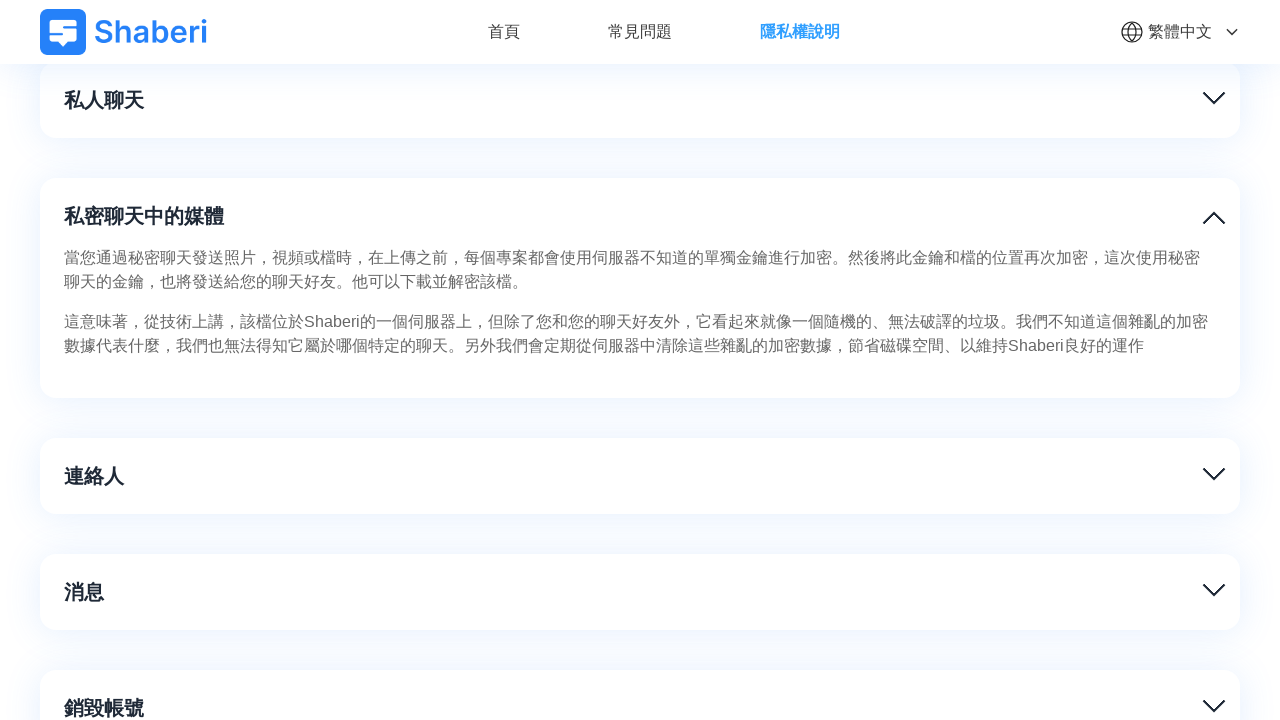

Clicked collapse header element 4 at (644, 476) on //*[@id="__layout"]/div/div[2]/div[4]/div[1]
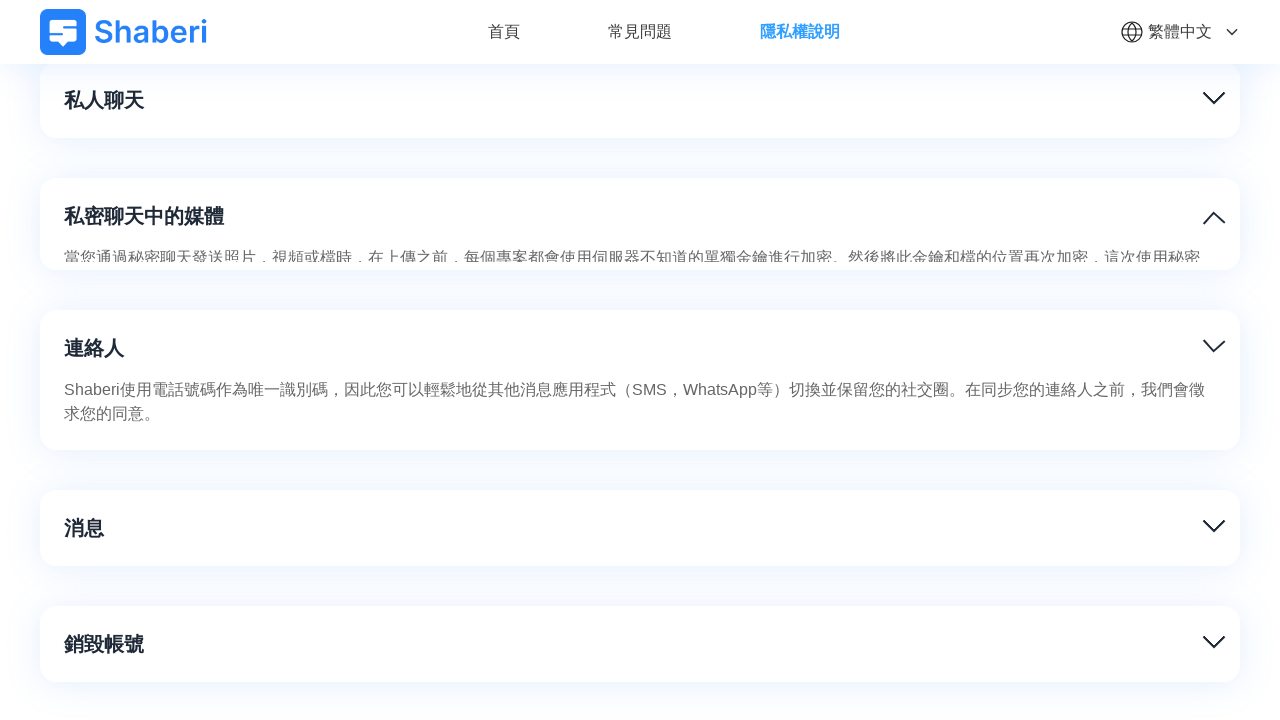

Waited 500ms for collapse animation on element 4
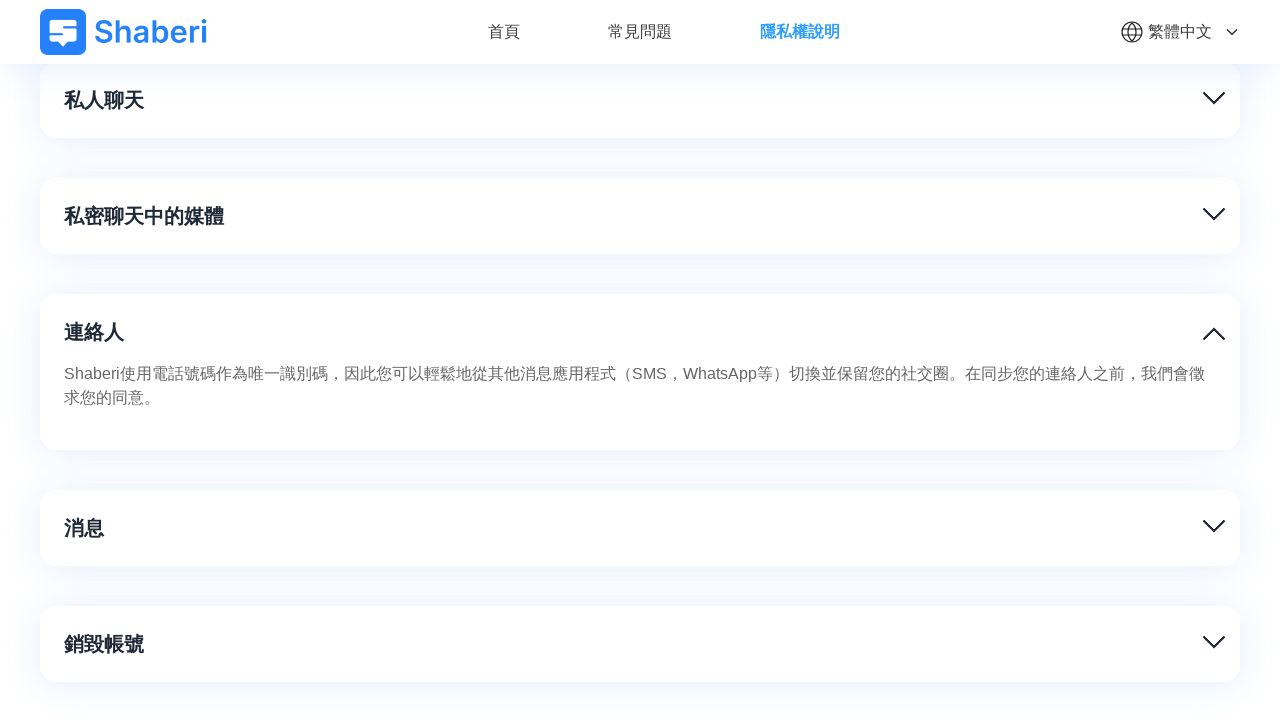

Clicked collapse header element 5 at (644, 528) on //*[@id="__layout"]/div/div[2]/div[5]/div[1]
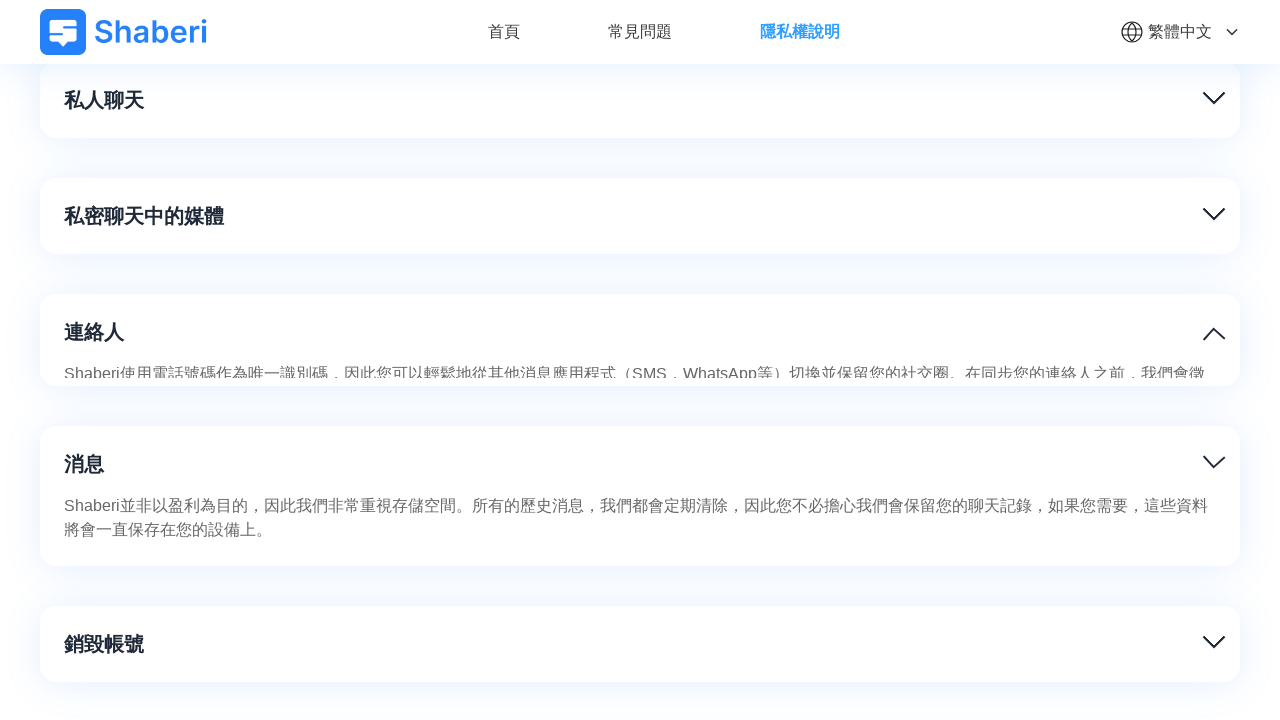

Waited 500ms for collapse animation on element 5
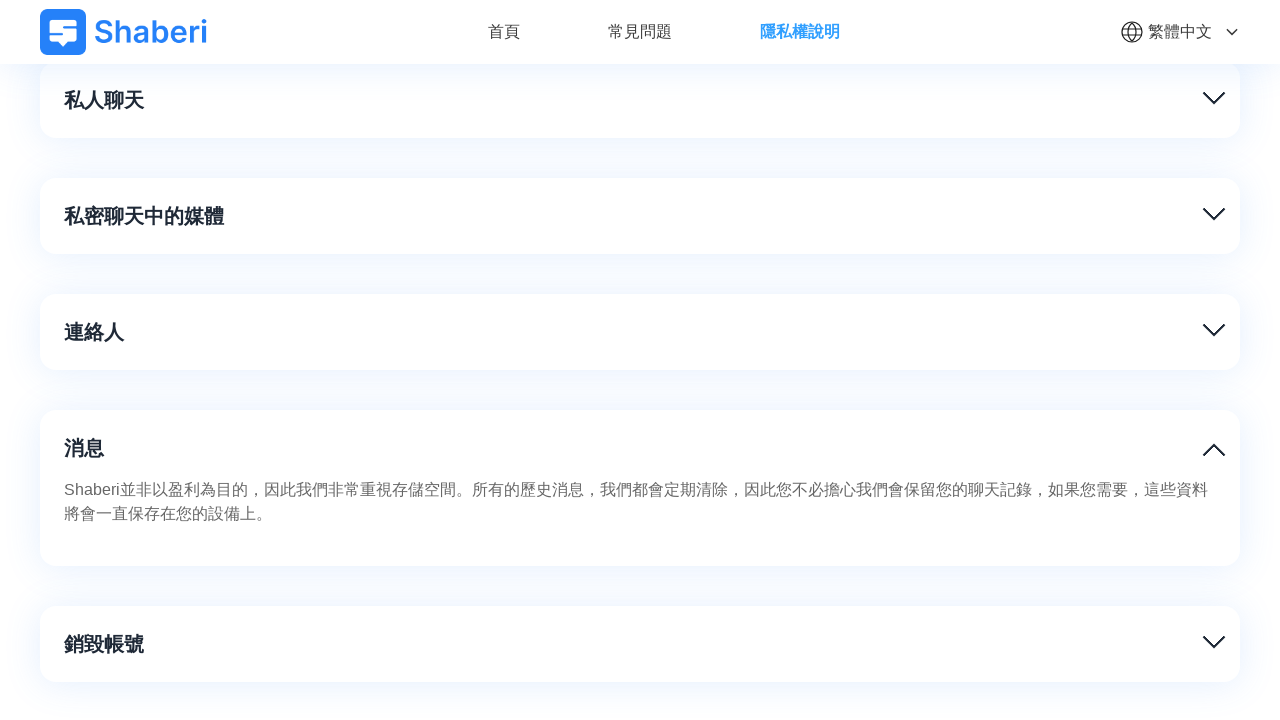

Clicked collapse header element 6 at (644, 644) on //*[@id="__layout"]/div/div[2]/div[6]/div[1]
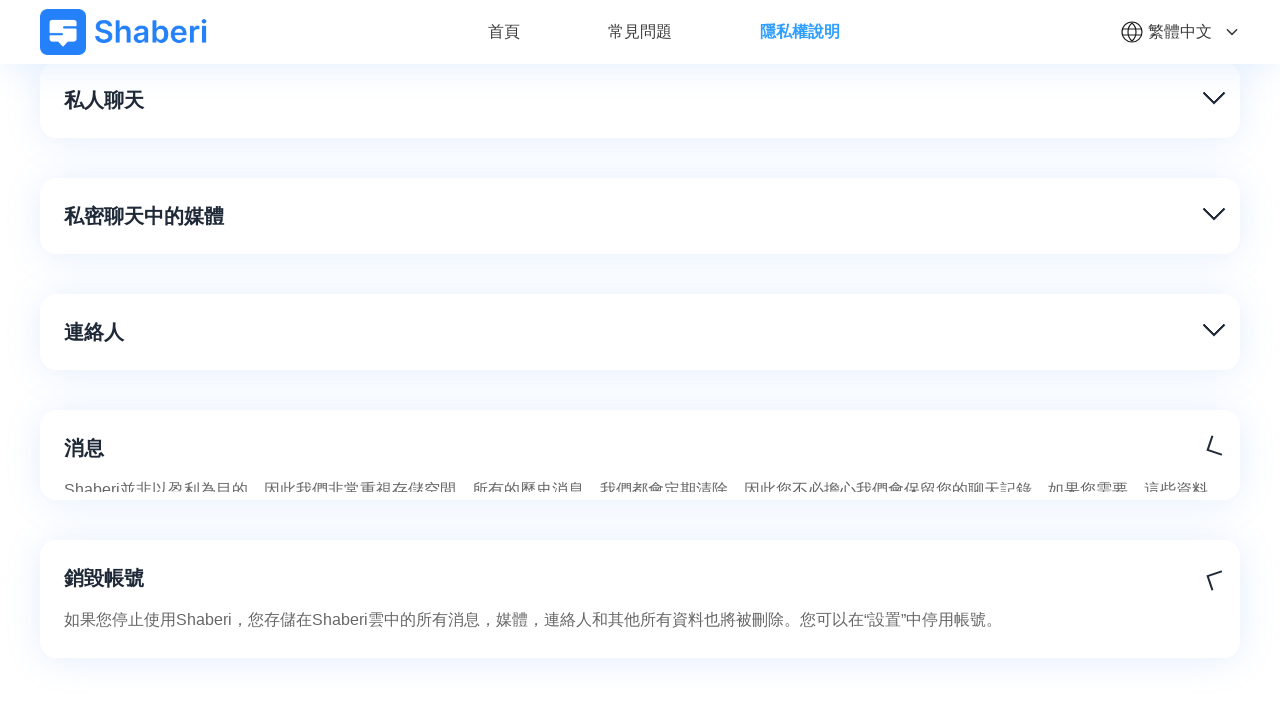

Waited 500ms for collapse animation on element 6
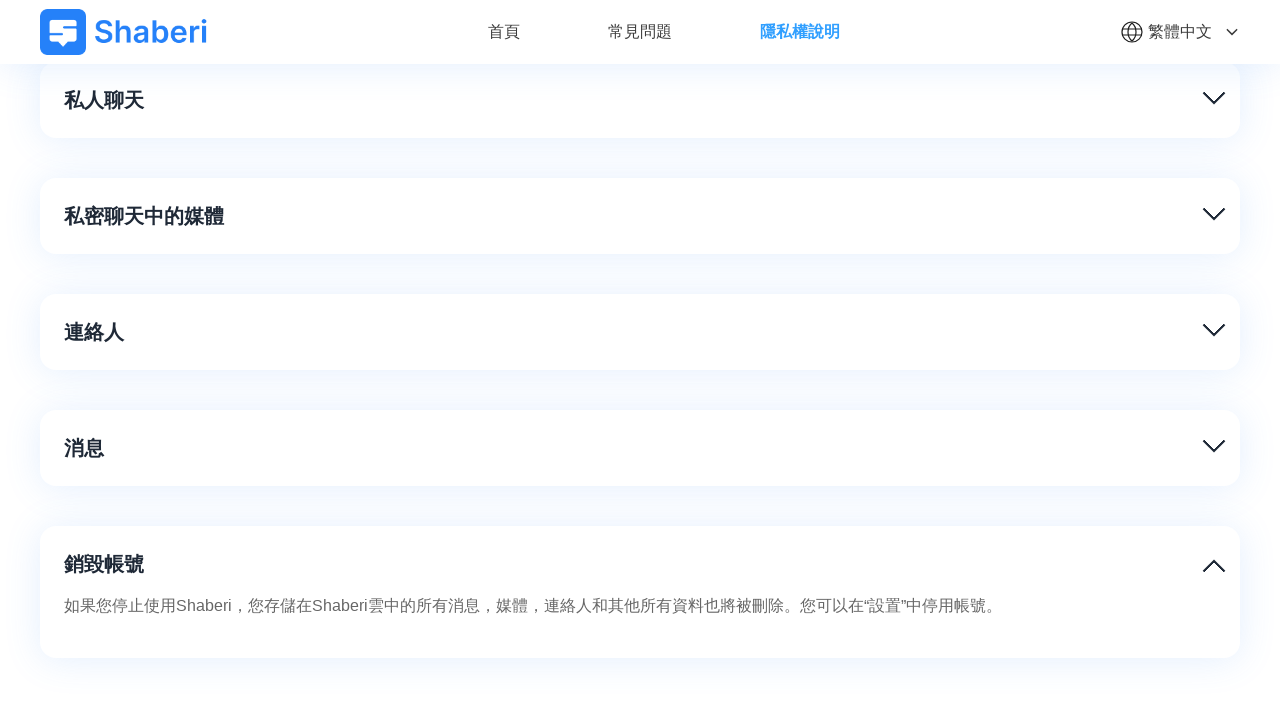

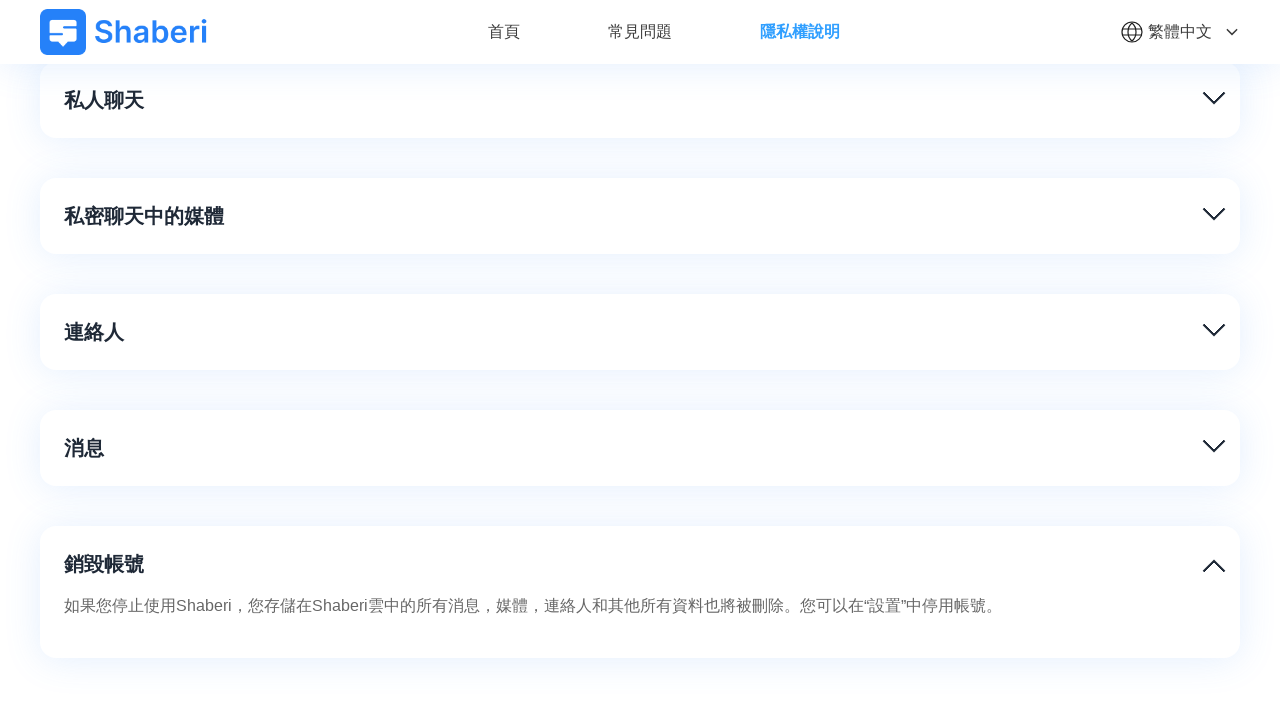